Navigates to the Mumbai Indians cricket team website

Starting URL: https://www.mumbaiindians.com/

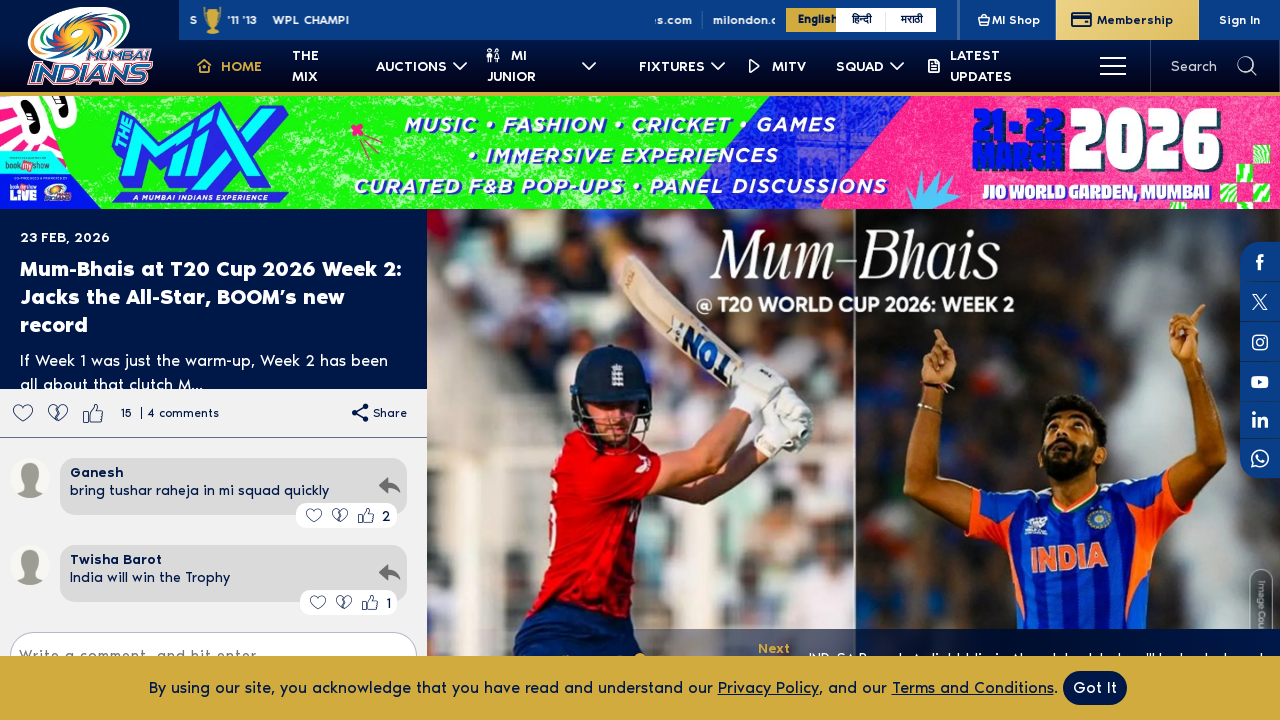

Waited for Mumbai Indians website to load
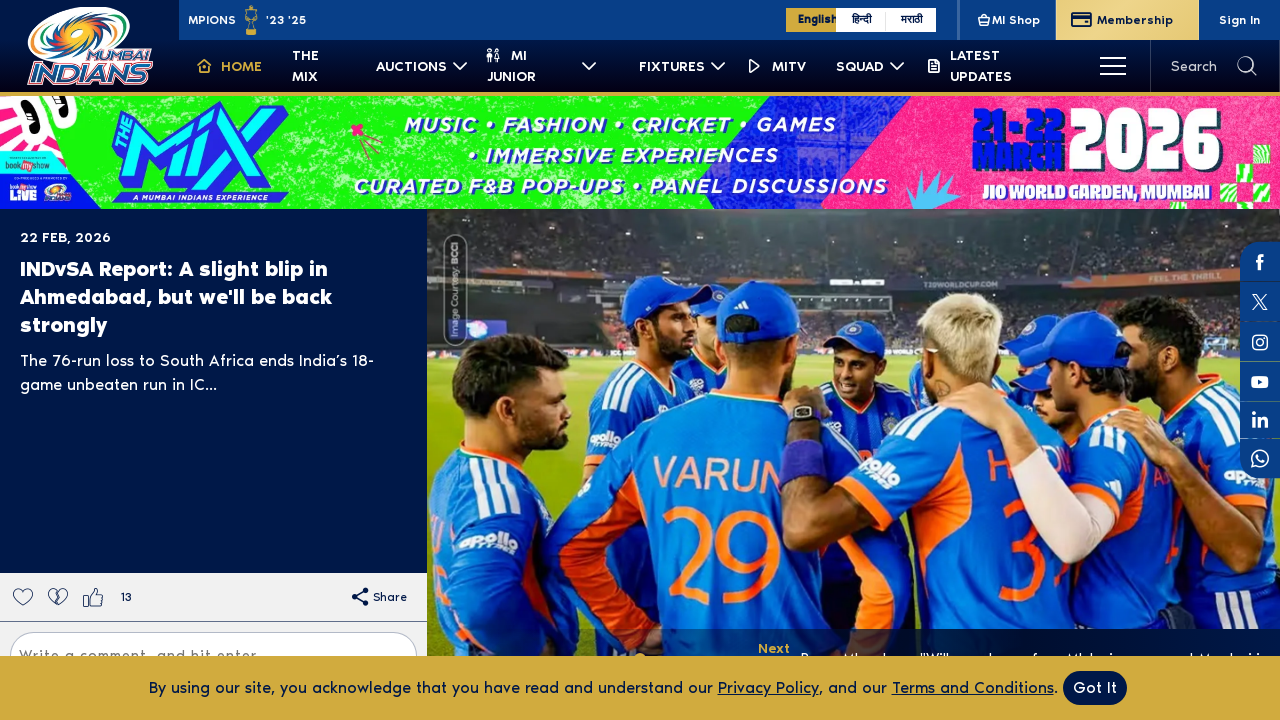

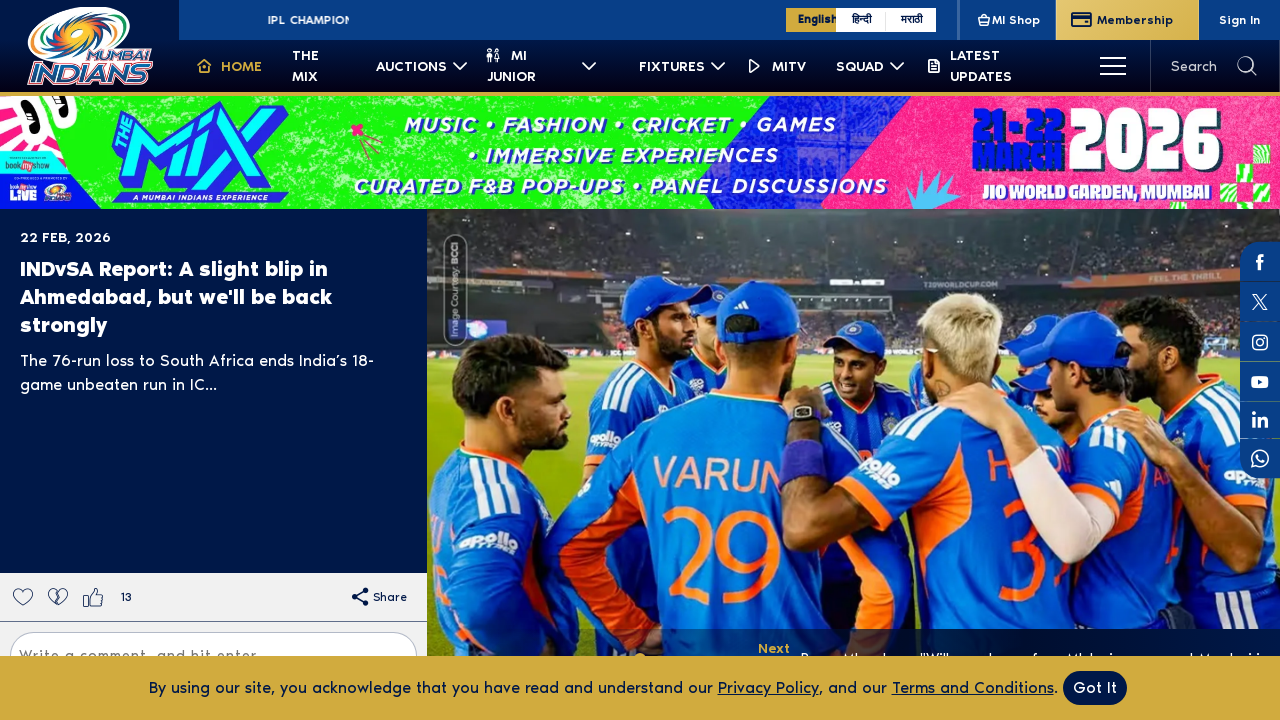